Navigates to the WebdriverIO homepage and verifies the page title is correct

Starting URL: https://webdriver.io

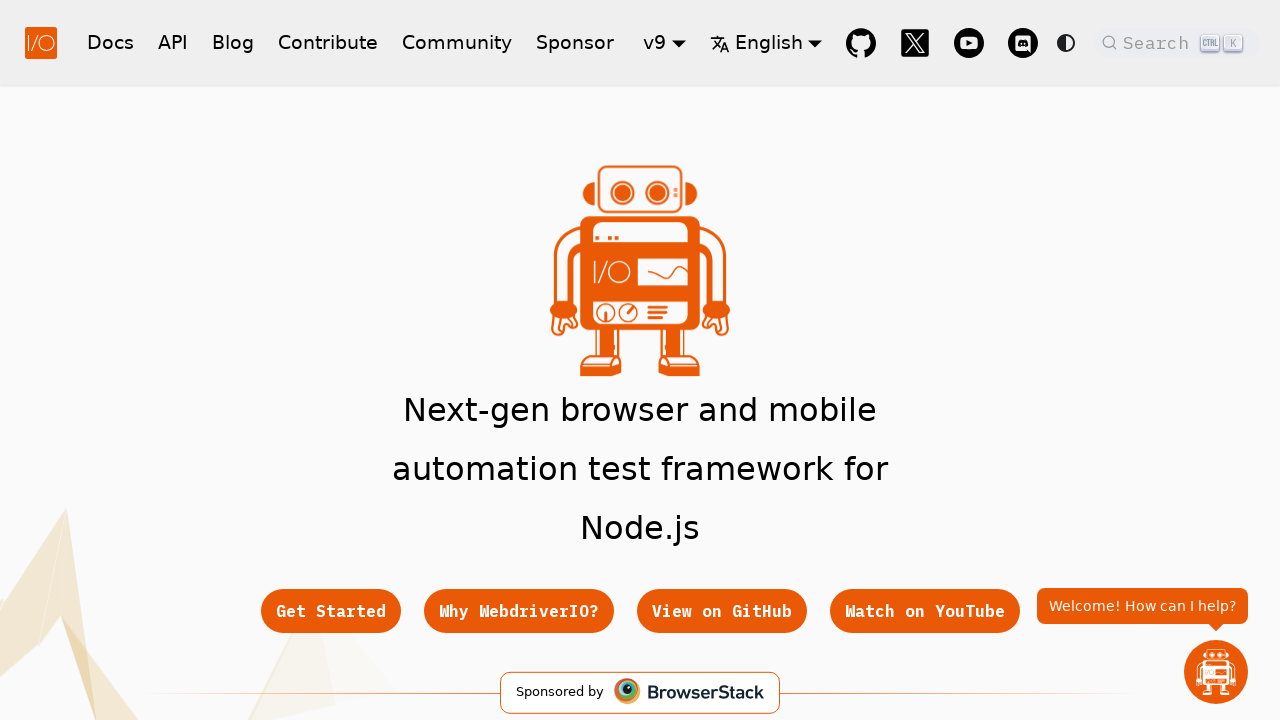

Navigated to WebdriverIO homepage
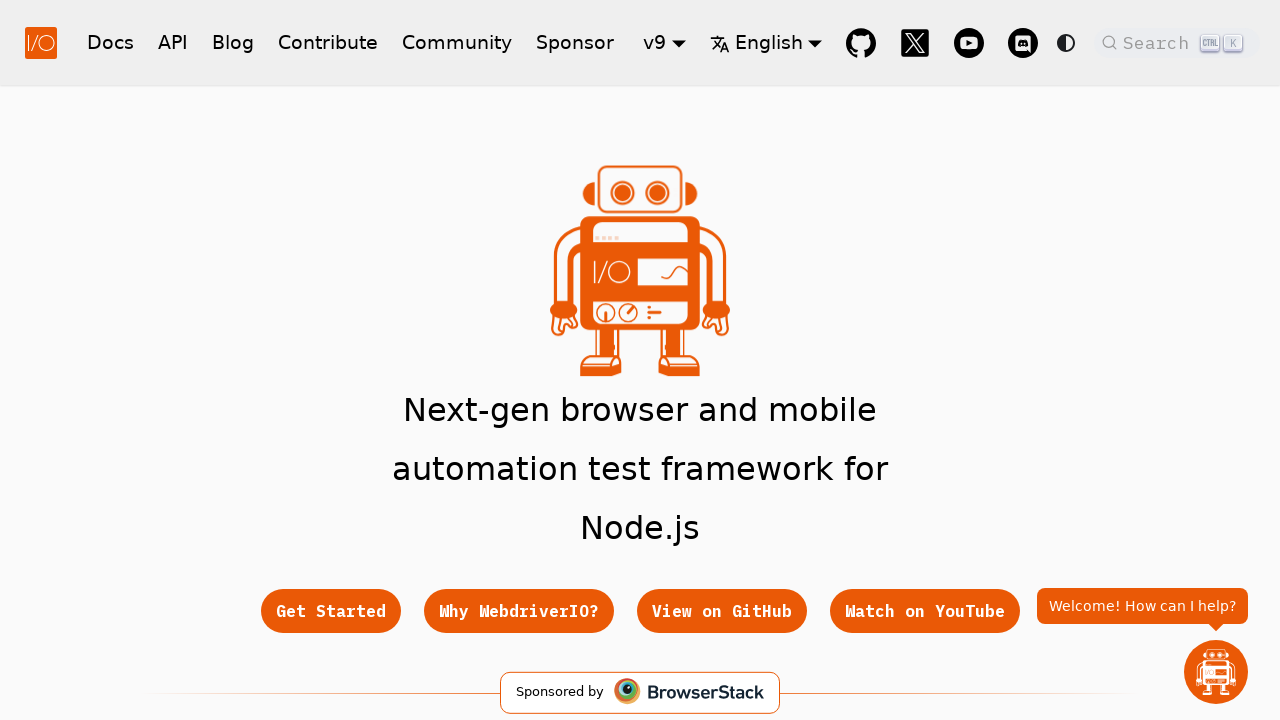

Retrieved page title
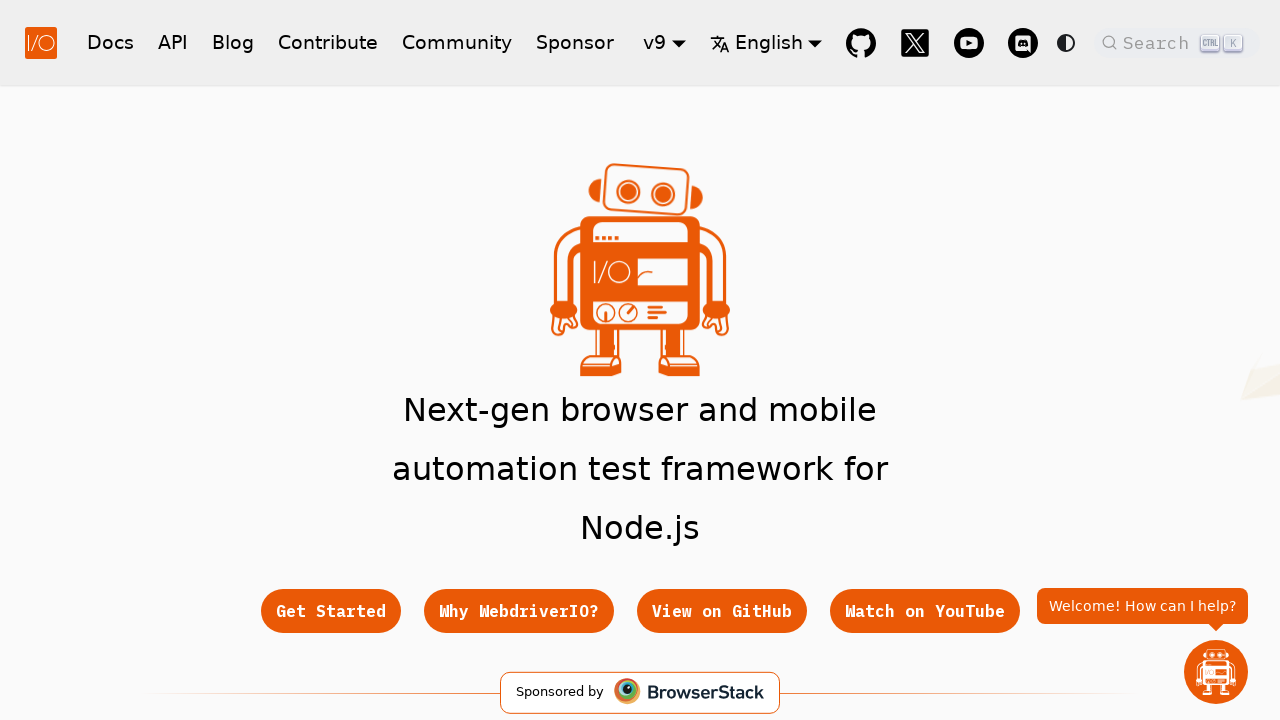

Verified page title contains 'WebdriverIO'
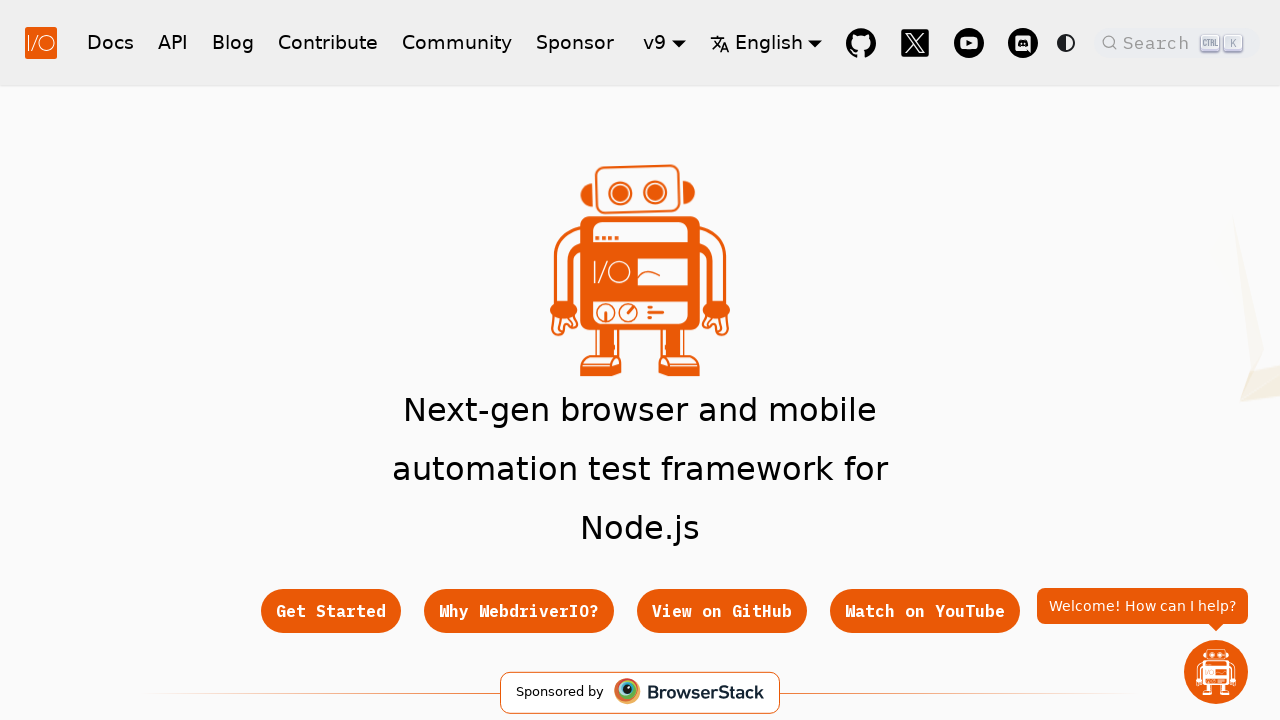

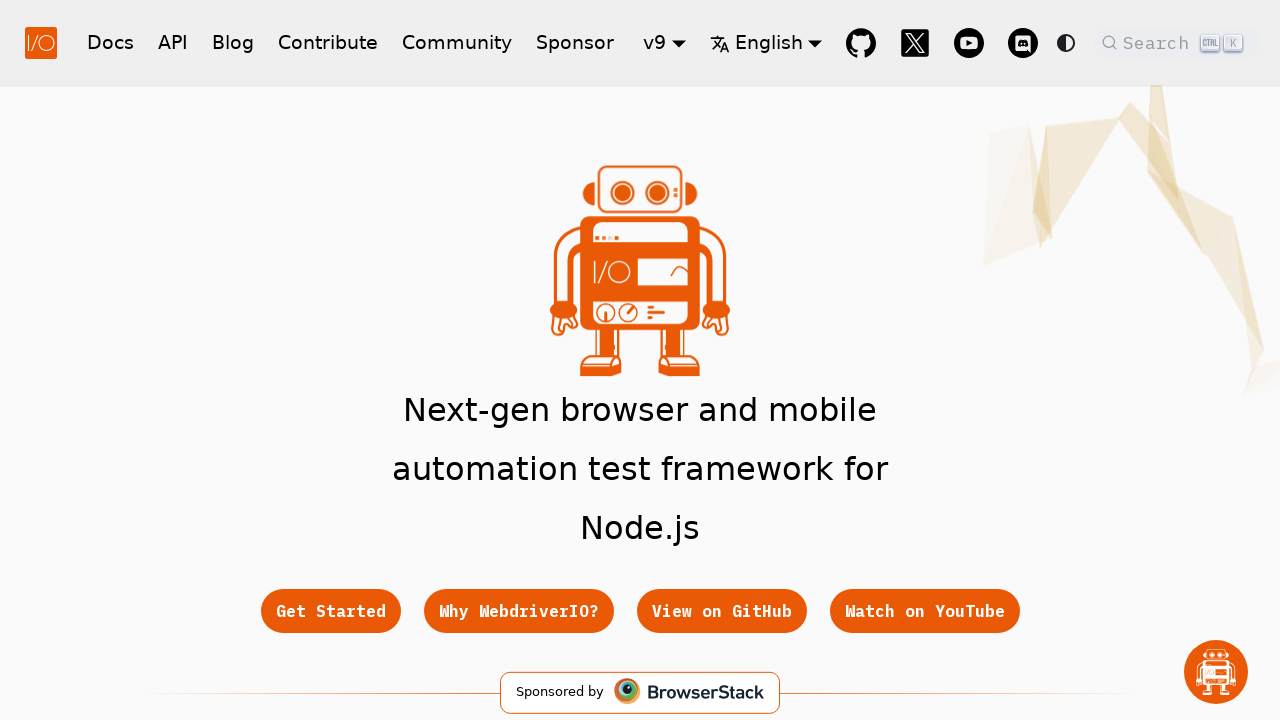